Tests jQuery UI menu navigation by hovering over menu items (Enabled, Downloads) and clicking on the Excel download option

Starting URL: https://the-internet.herokuapp.com/jqueryui/menu#

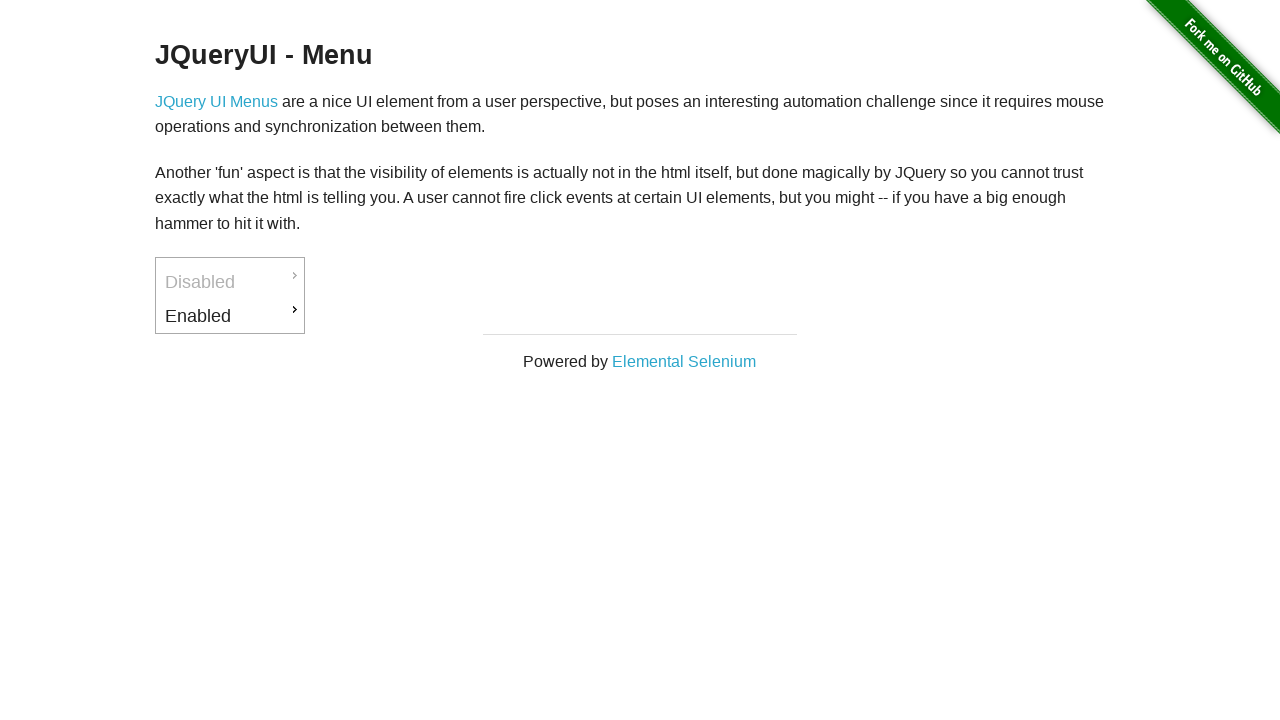

Hovered over 'Enabled' menu item to expand submenu at (230, 316) on text=Enabled
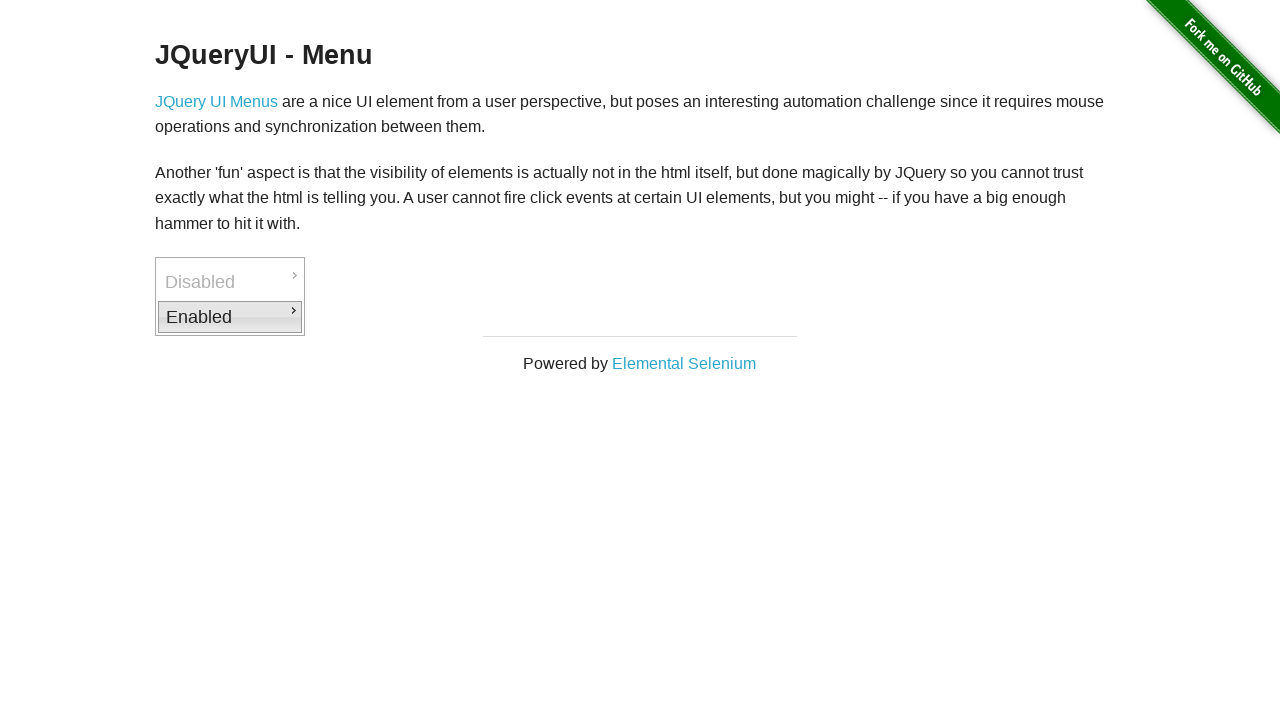

Hovered over 'Downloads' submenu item to expand its options at (376, 319) on text=Downloads
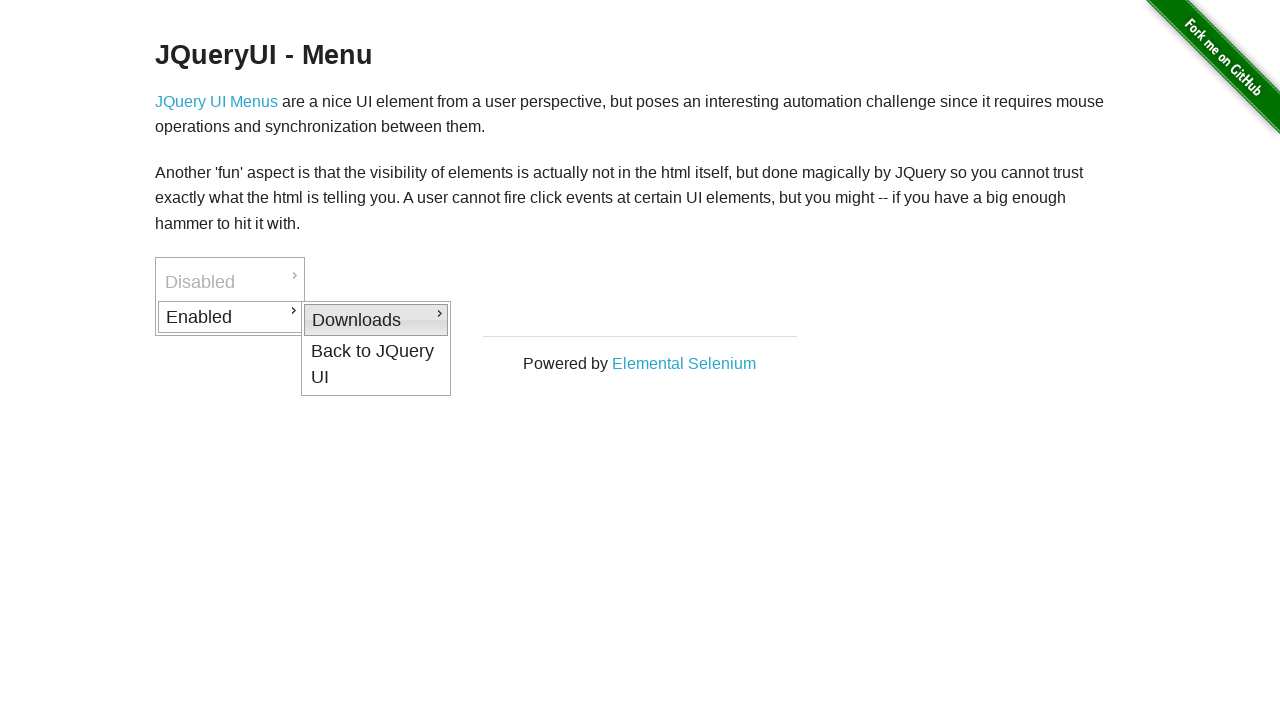

Clicked on 'Excel' download option at (522, 383) on text=Excel
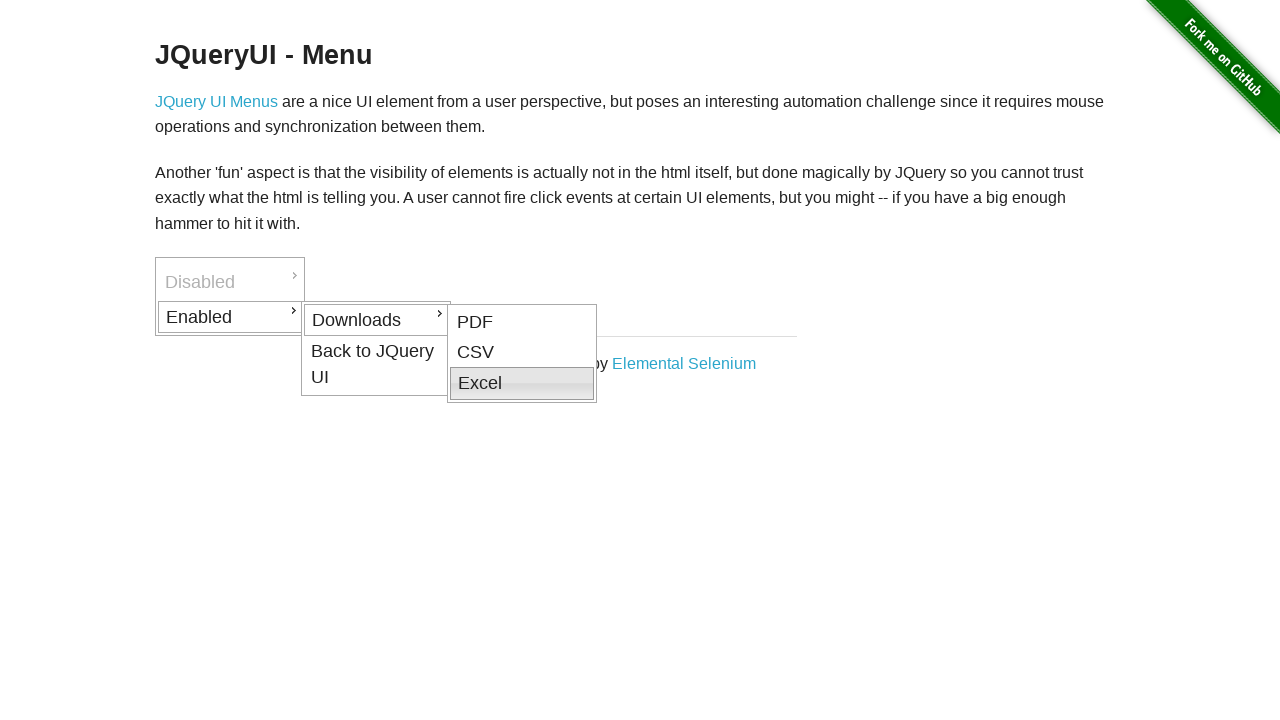

Waited 1 second for action to complete
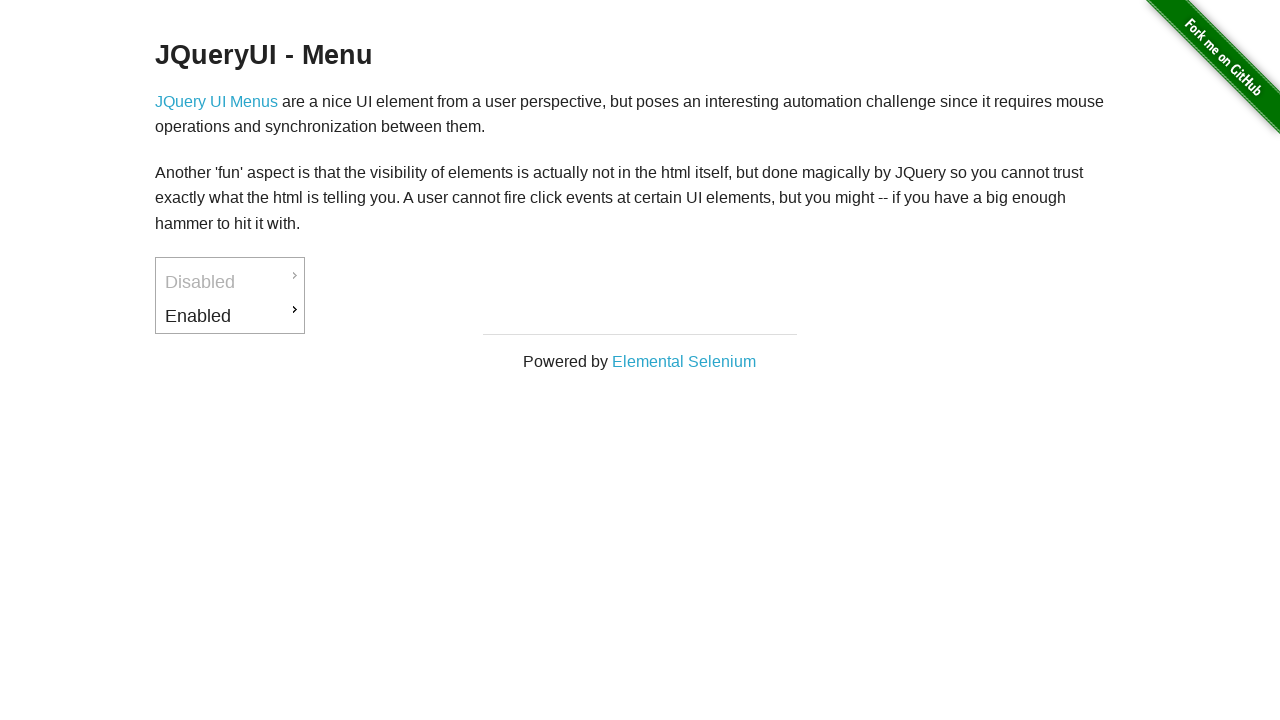

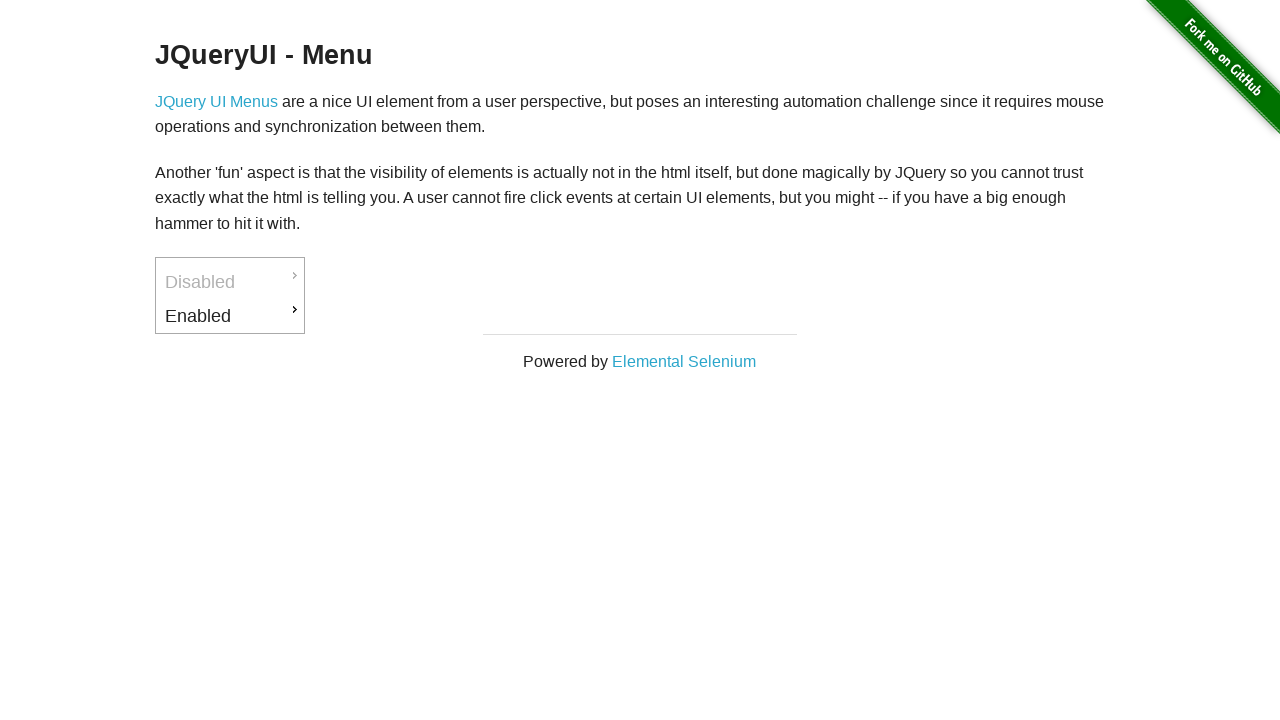